Tests checkbox operations by selecting the first 2 checkboxes and then unselecting all selected checkboxes

Starting URL: https://testautomationpractice.blogspot.com/

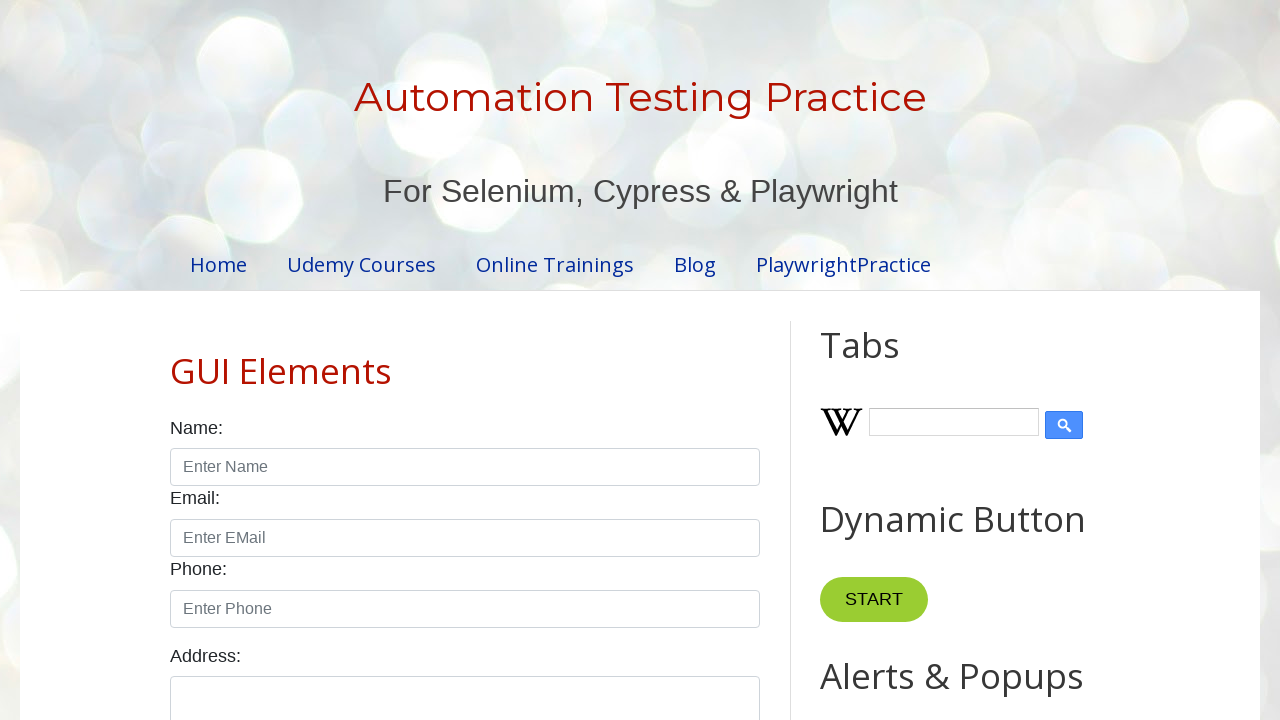

Navigated to Test Automation Practice website
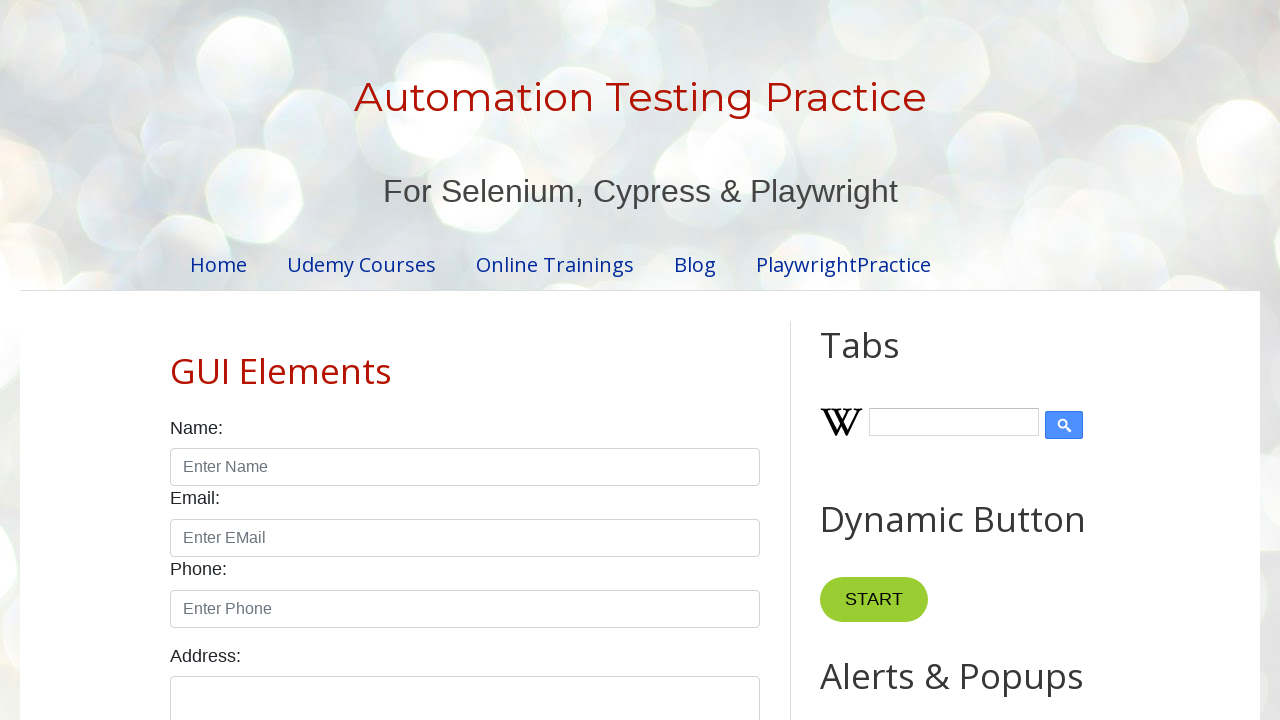

Located all checkboxes with form-check-input class
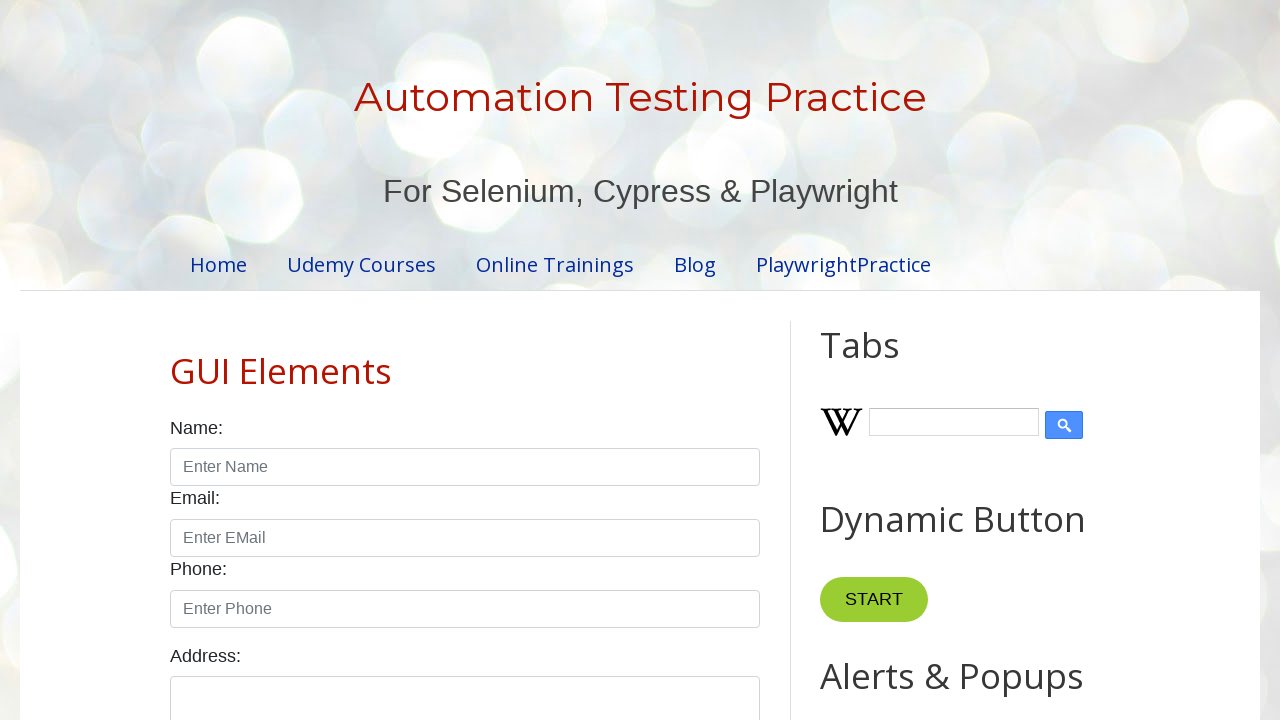

Selected checkbox 1 at (176, 360) on xpath=//input[@class='form-check-input' and @type='checkbox'] >> nth=0
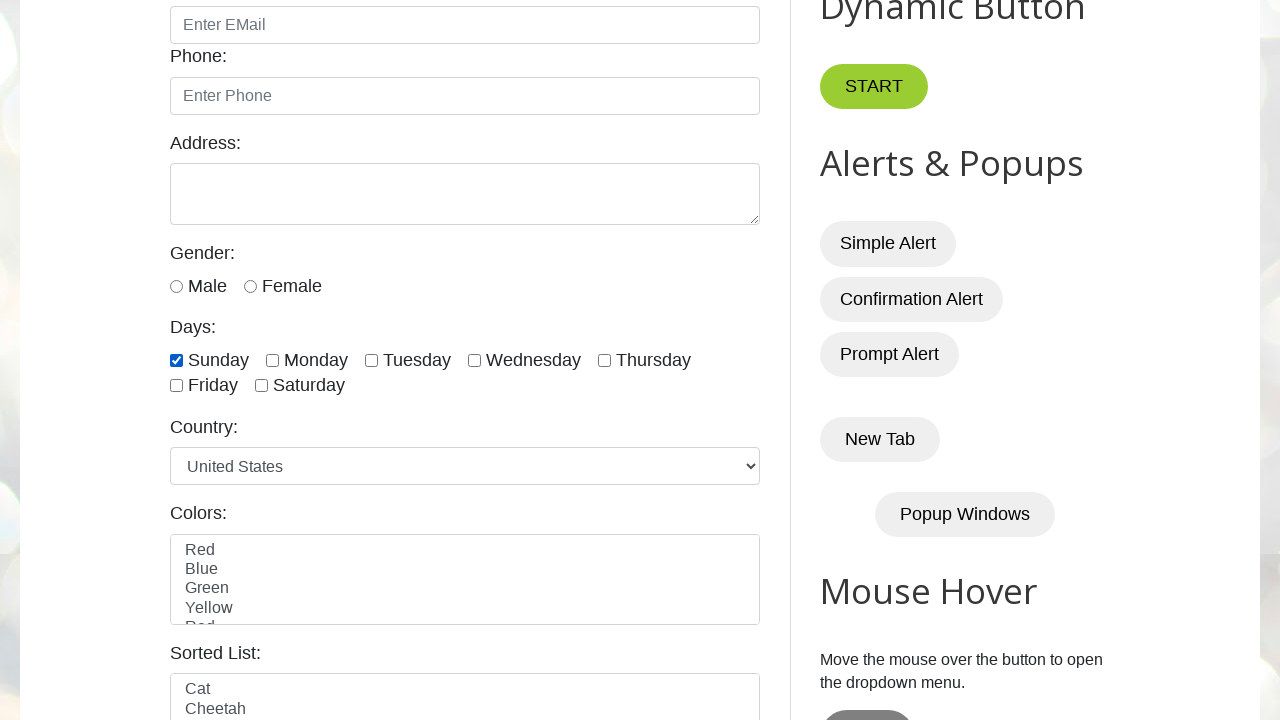

Selected checkbox 2 at (272, 360) on xpath=//input[@class='form-check-input' and @type='checkbox'] >> nth=1
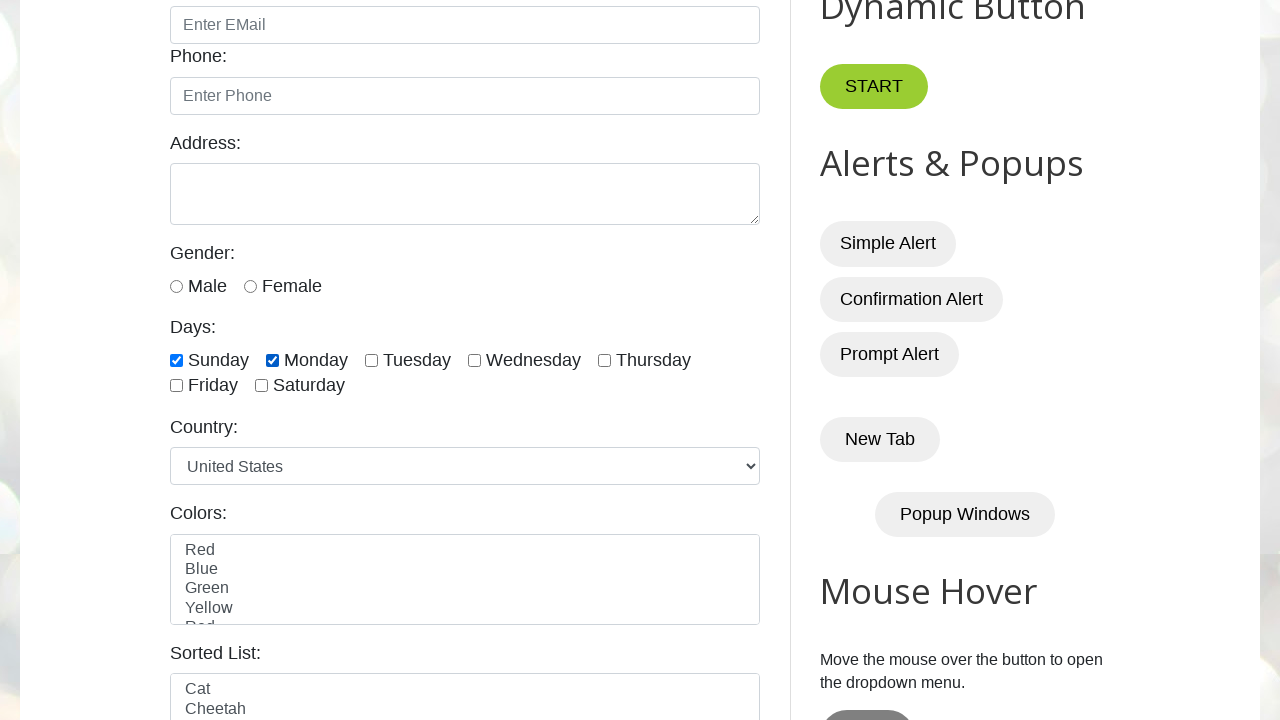

Waited 5 seconds to observe checkbox selection
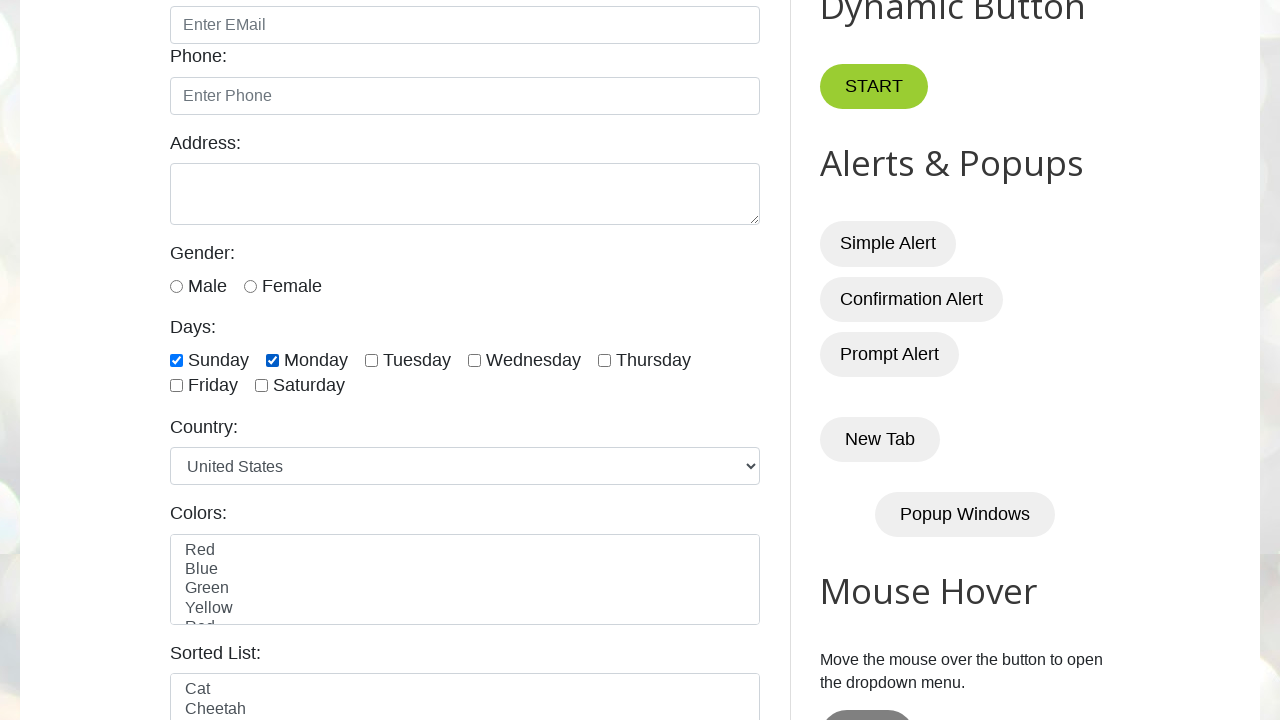

Counted total checkboxes: 7
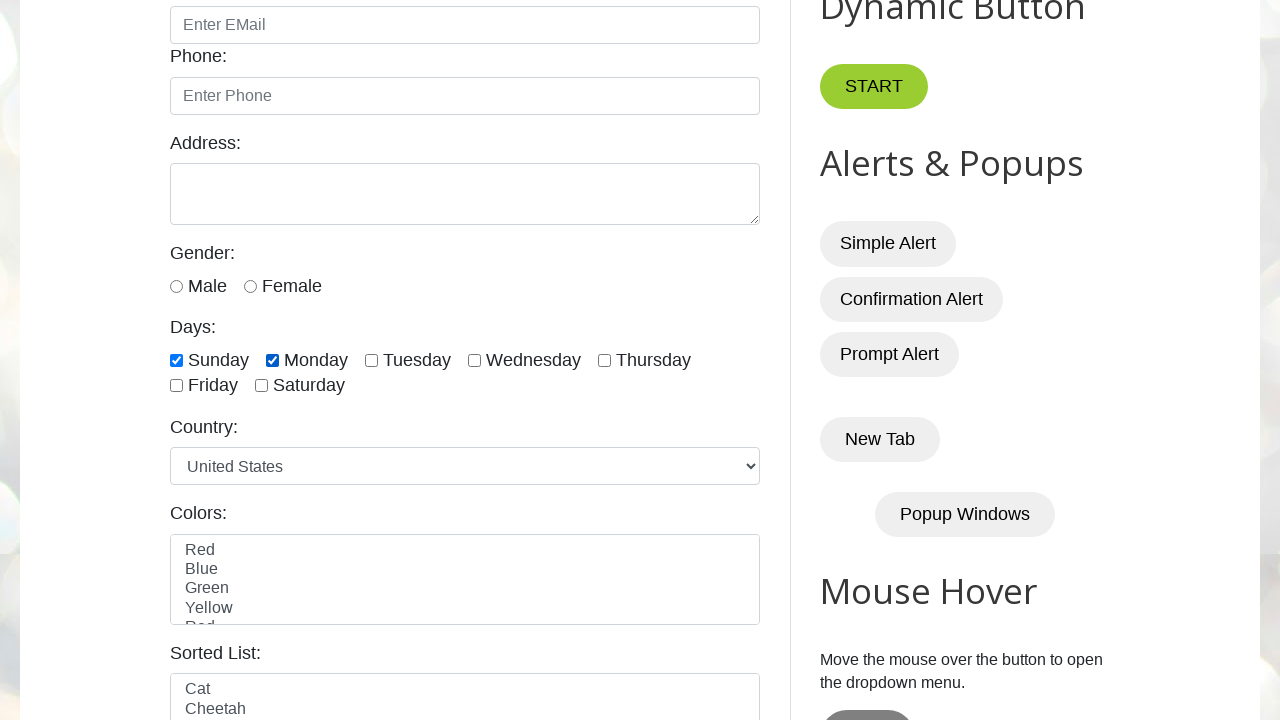

Unselected checkbox 1 at (176, 360) on xpath=//input[@class='form-check-input' and @type='checkbox'] >> nth=0
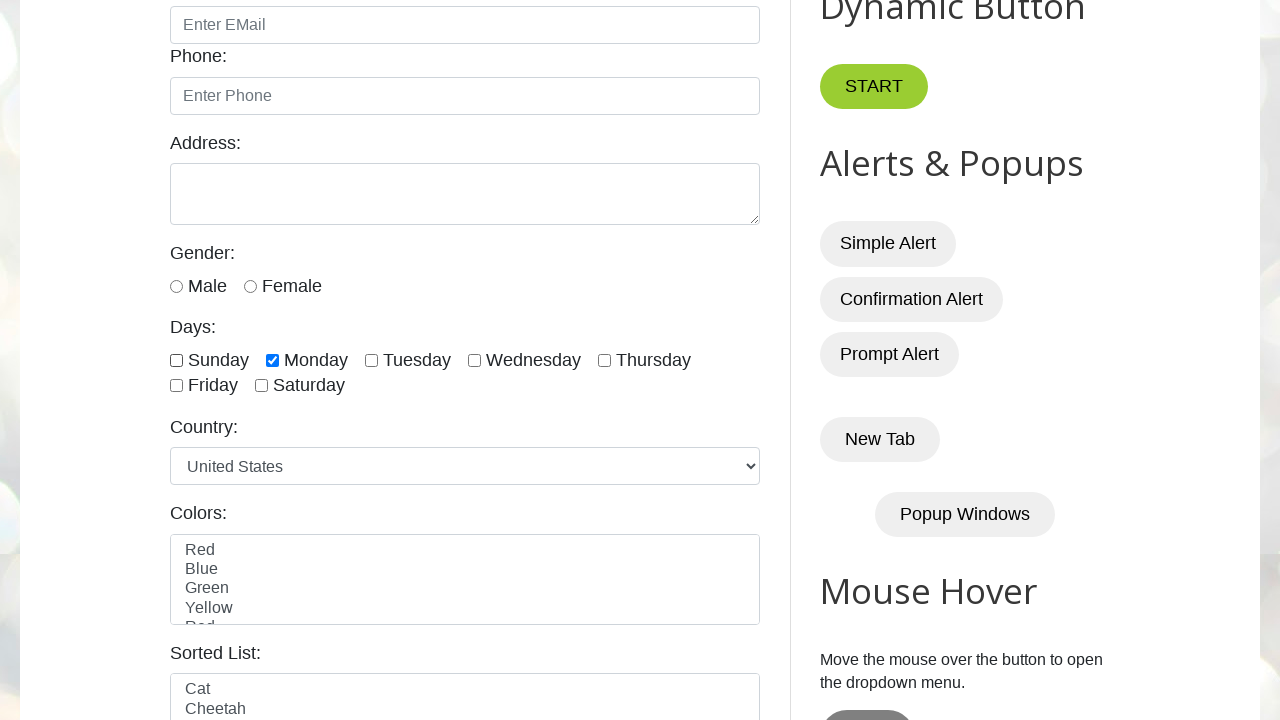

Unselected checkbox 2 at (272, 360) on xpath=//input[@class='form-check-input' and @type='checkbox'] >> nth=1
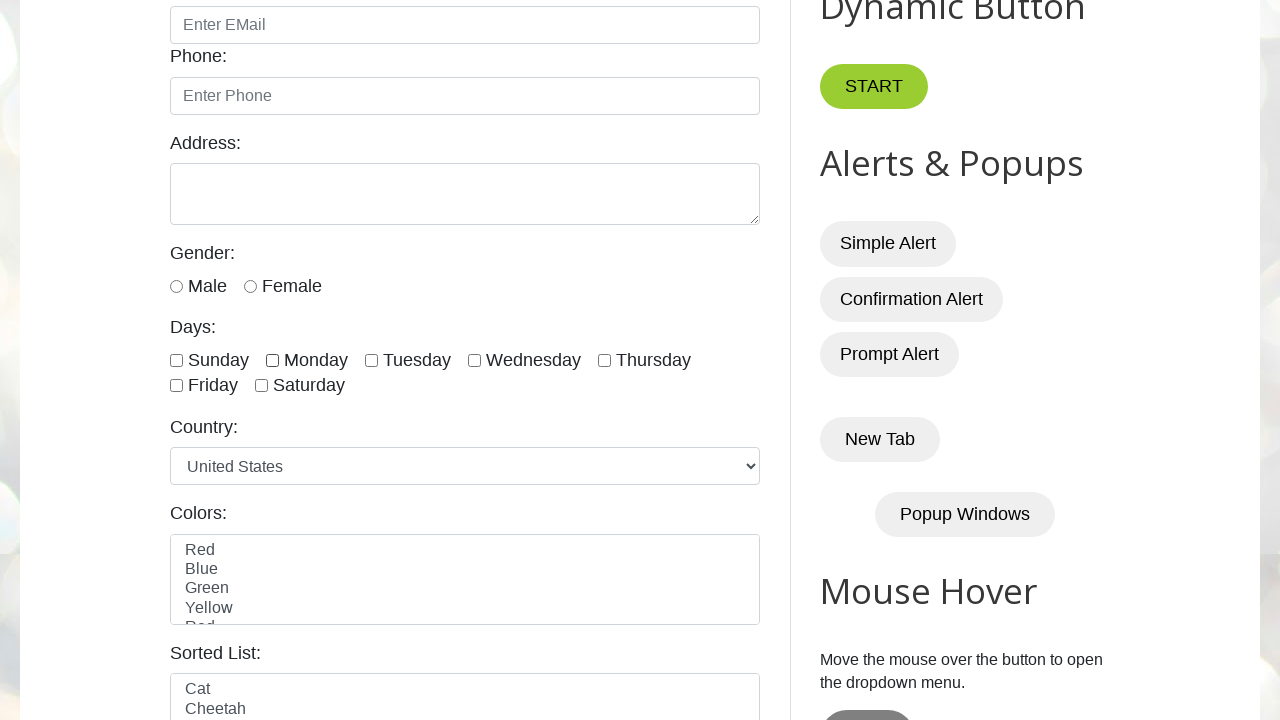

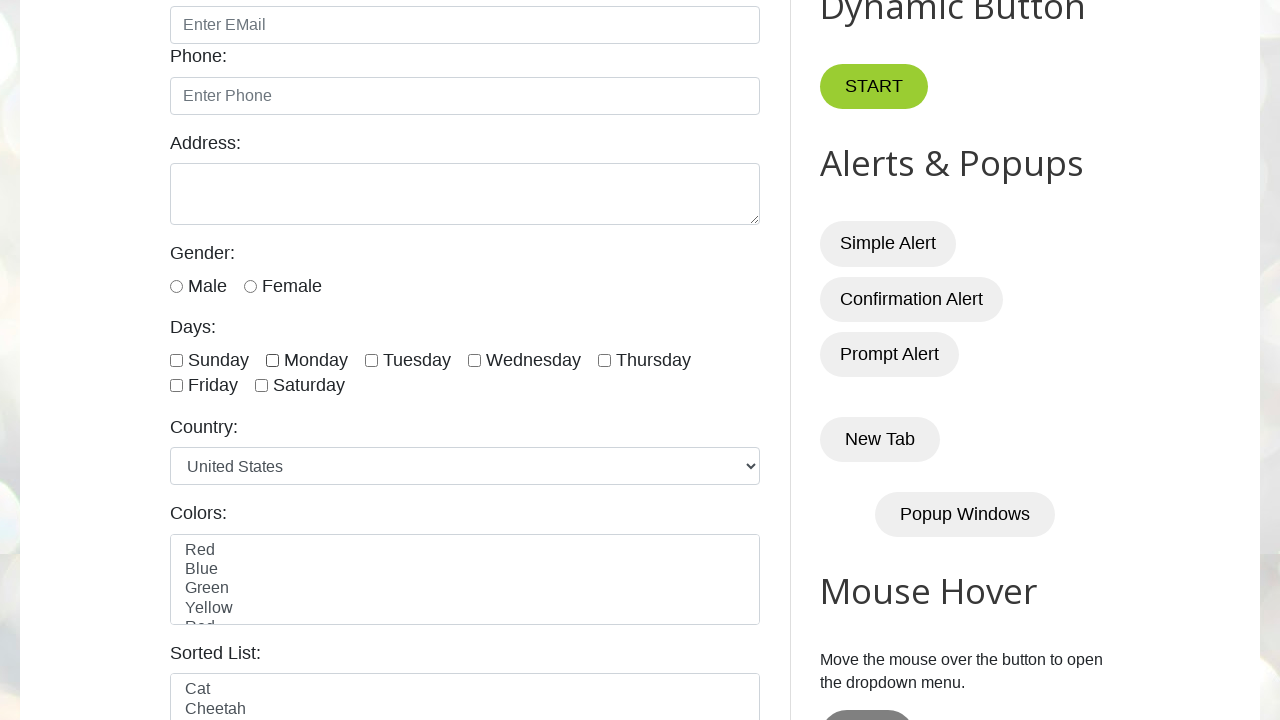